Tests button click functionality by navigating to a buttons test page and clicking a button identified by its ID.

Starting URL: https://automationtesting.co.uk/buttons.html

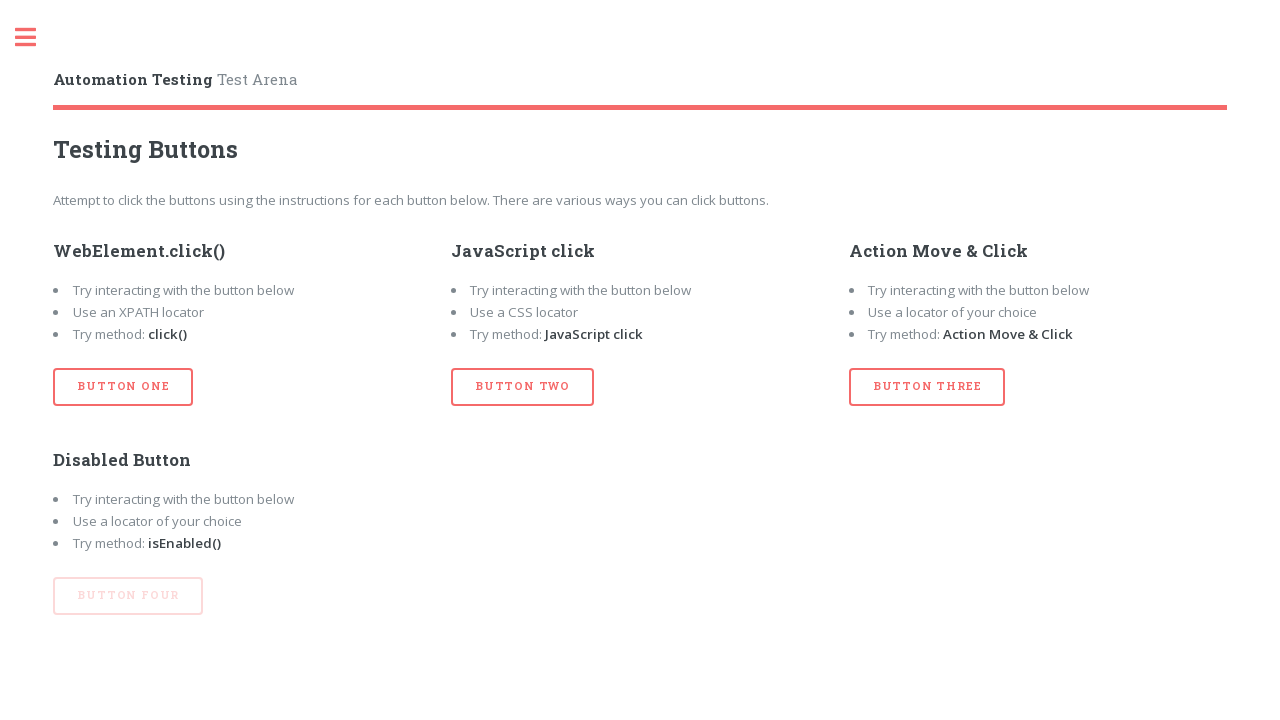

Clicked button with id 'btn_two' using XPath selector at (523, 387) on xpath=//button[@id='btn_two']
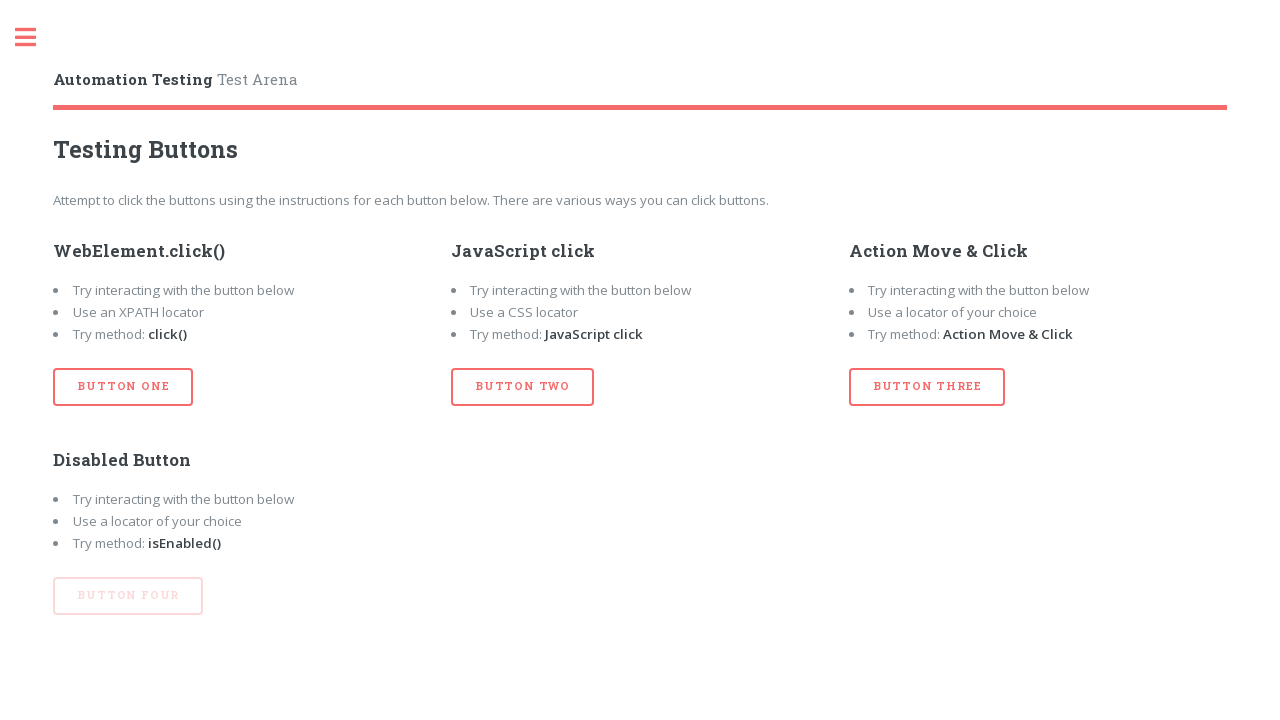

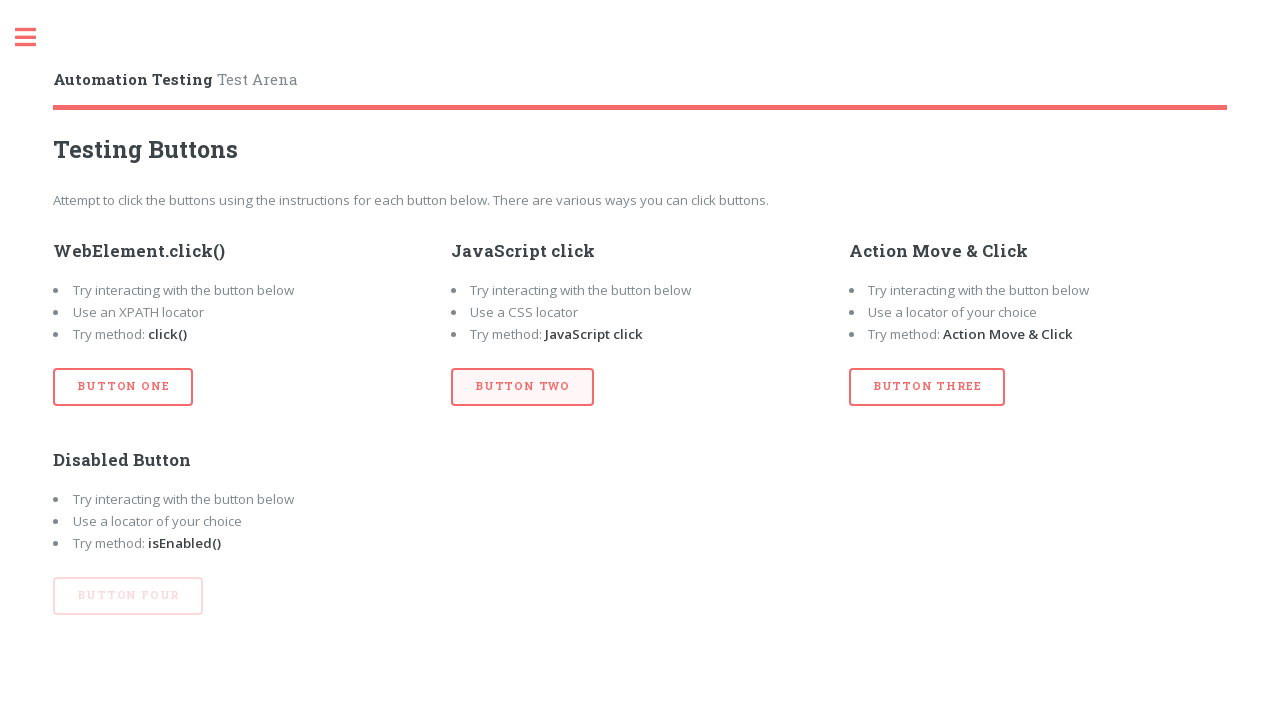